Tests e-commerce site search functionality by searching for products containing "ca" and adding the third product to cart

Starting URL: https://rahulshettyacademy.com/seleniumPractise/#/

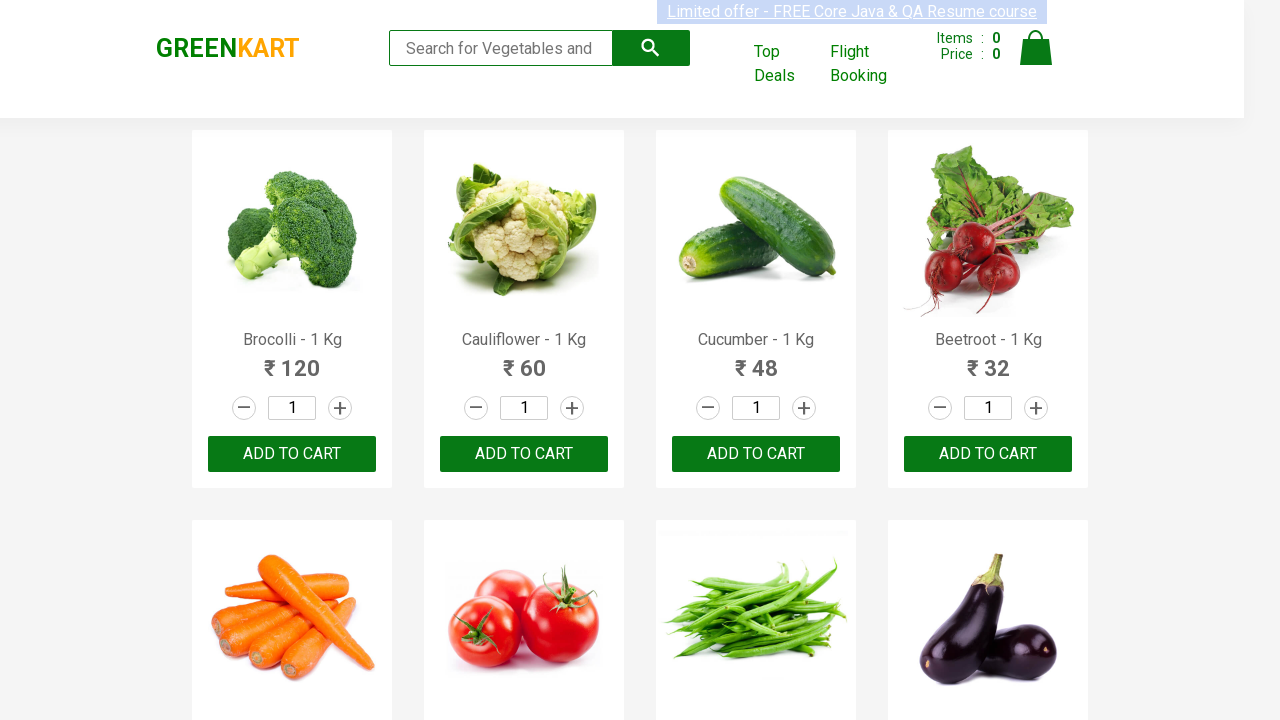

Filled search field with 'ca' on .search-keyword
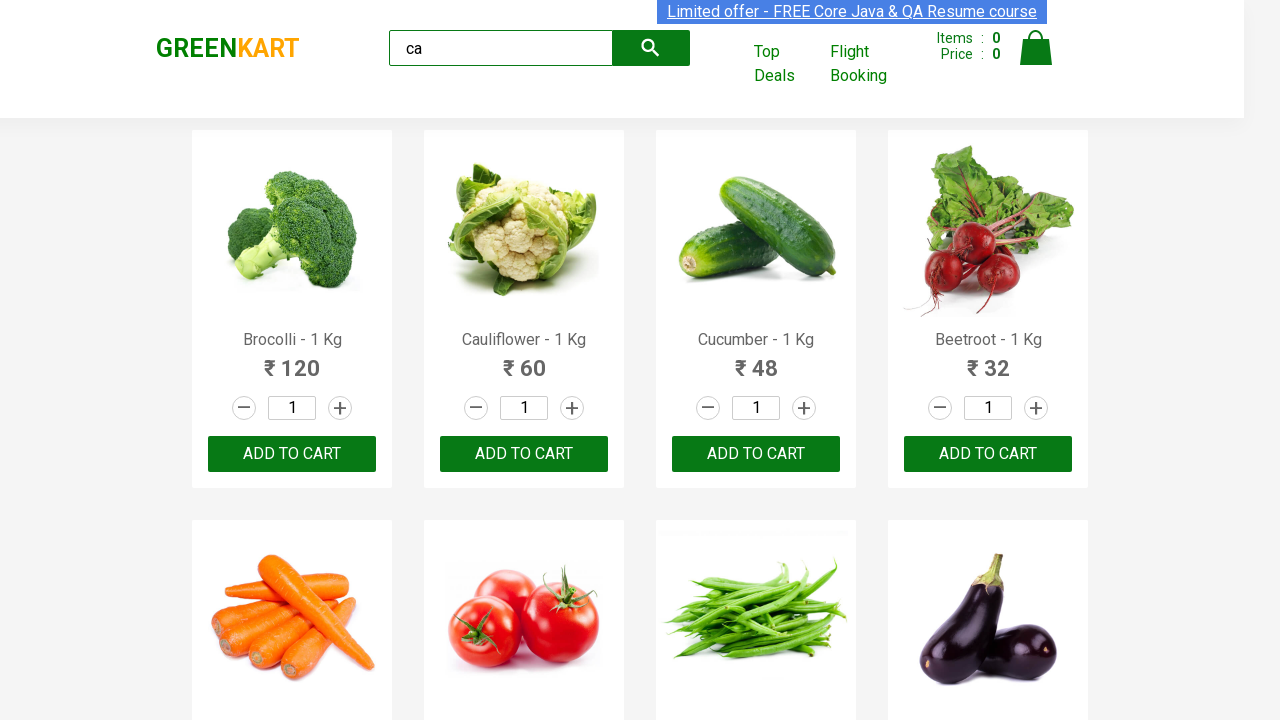

Waited 2 seconds for products to filter
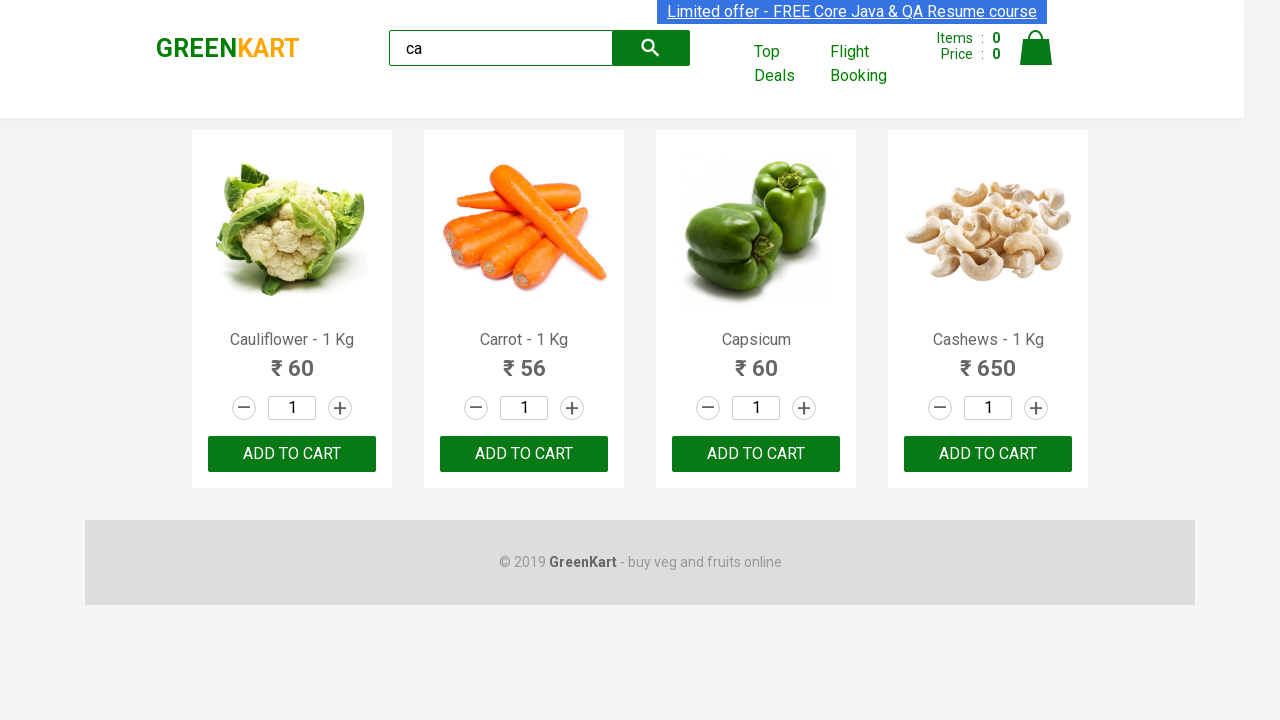

Verified 4 visible products are displayed
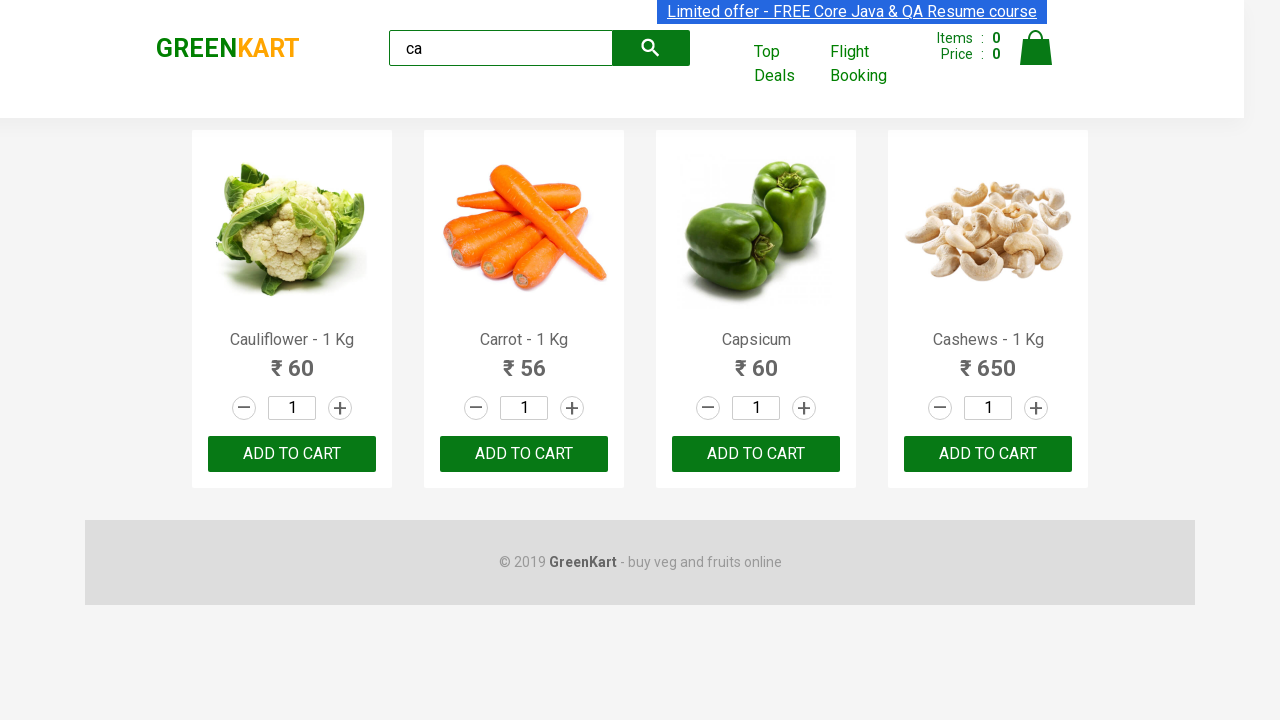

Verified 4 products found in container
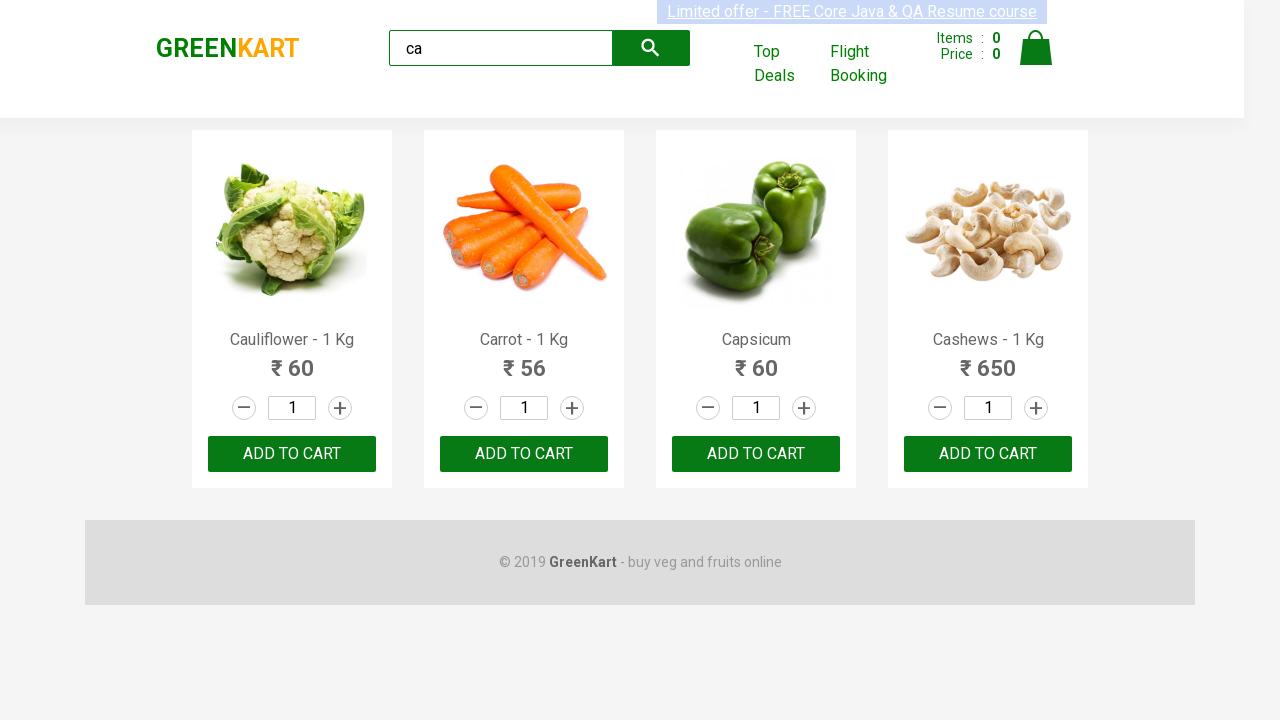

Clicked ADD TO CART button on the 3rd product at (756, 454) on .products >> .product >> nth=2 >> internal:text="ADD TO CART"i
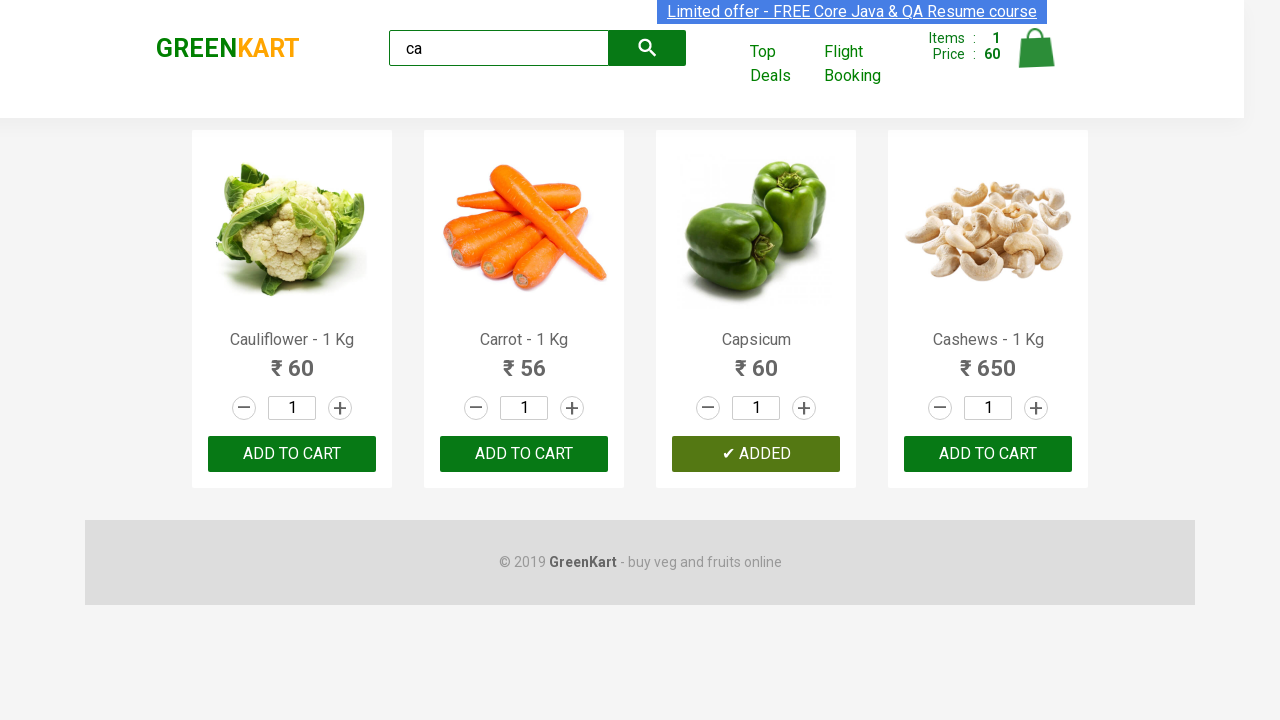

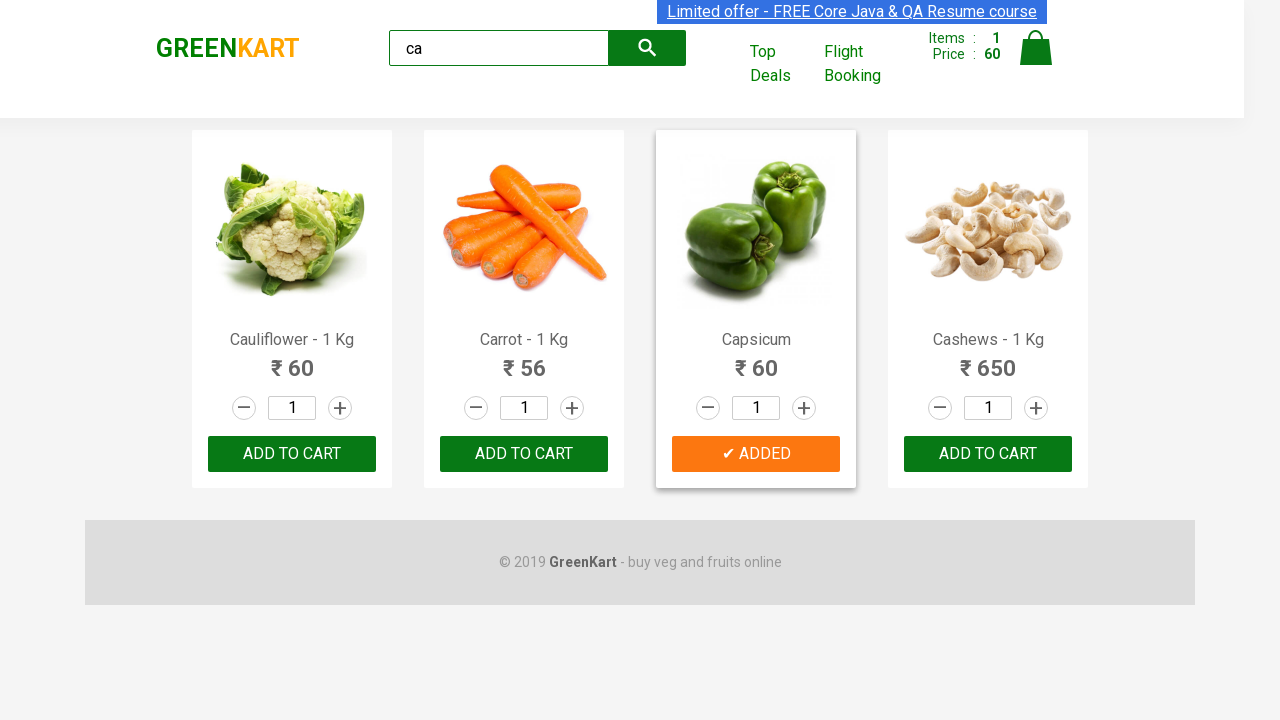